Tests email validation by submitting an invalid email format and verifying the email field displays a red border indicating validation error

Starting URL: https://demoqa.com/text-box

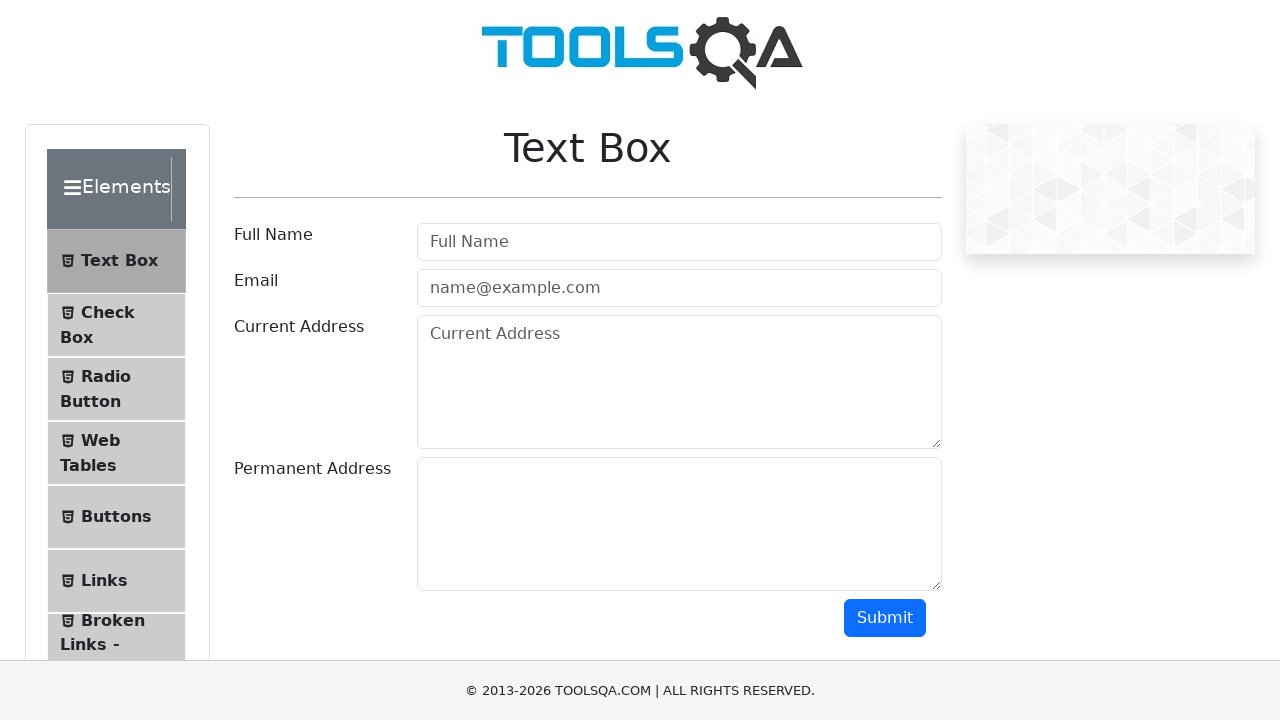

Filled full name field with 'Inej Cunumi' on #userName
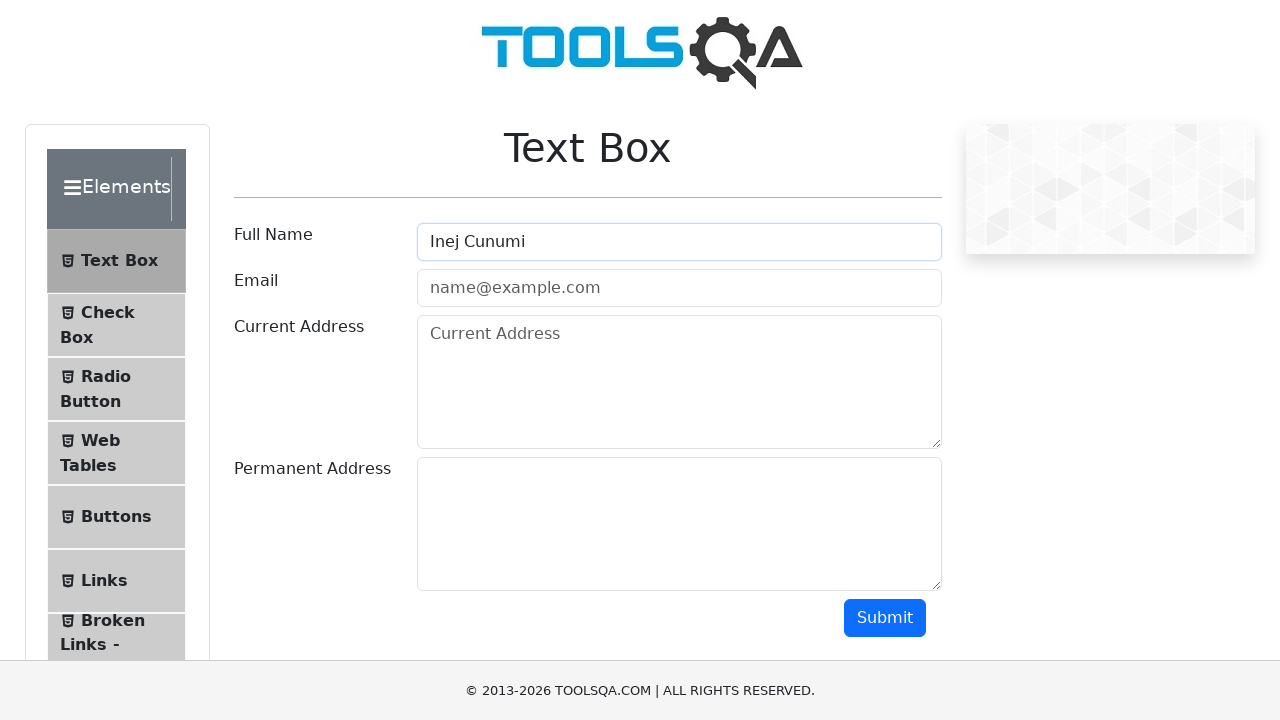

Filled email field with invalid email format 'test' (missing @ symbol) on #userEmail
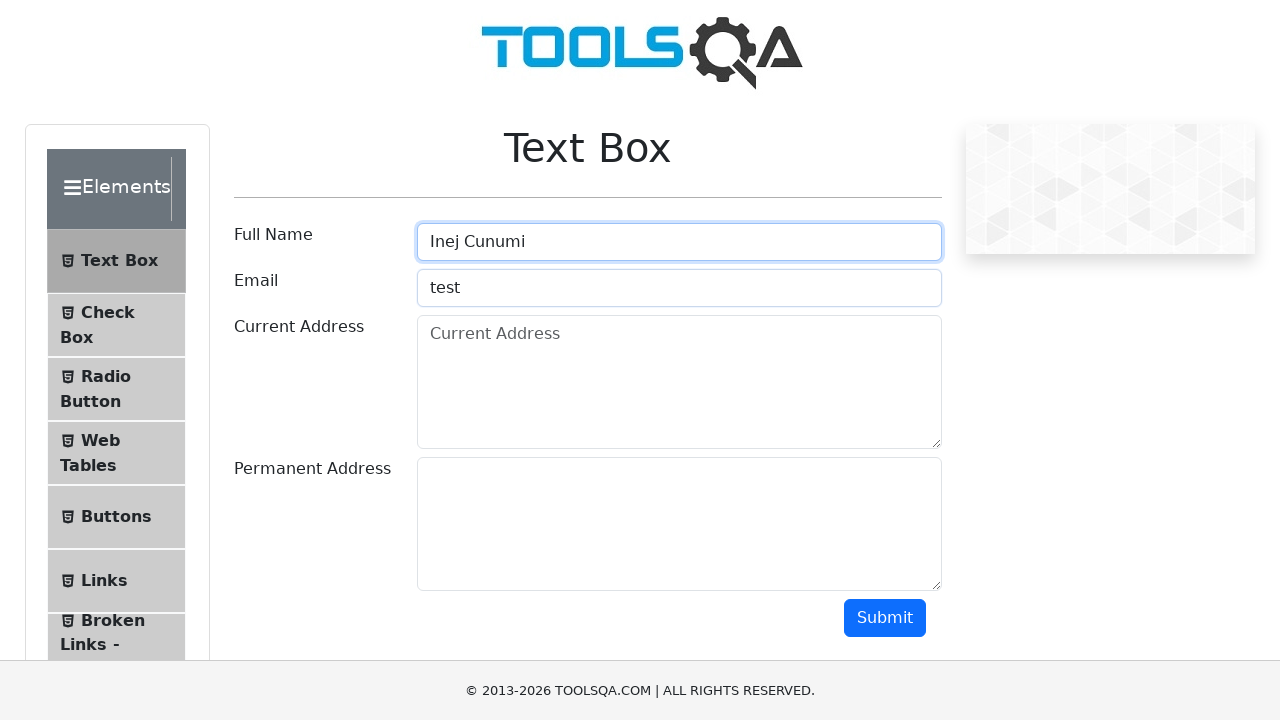

Filled current address field with 'av america' on #currentAddress
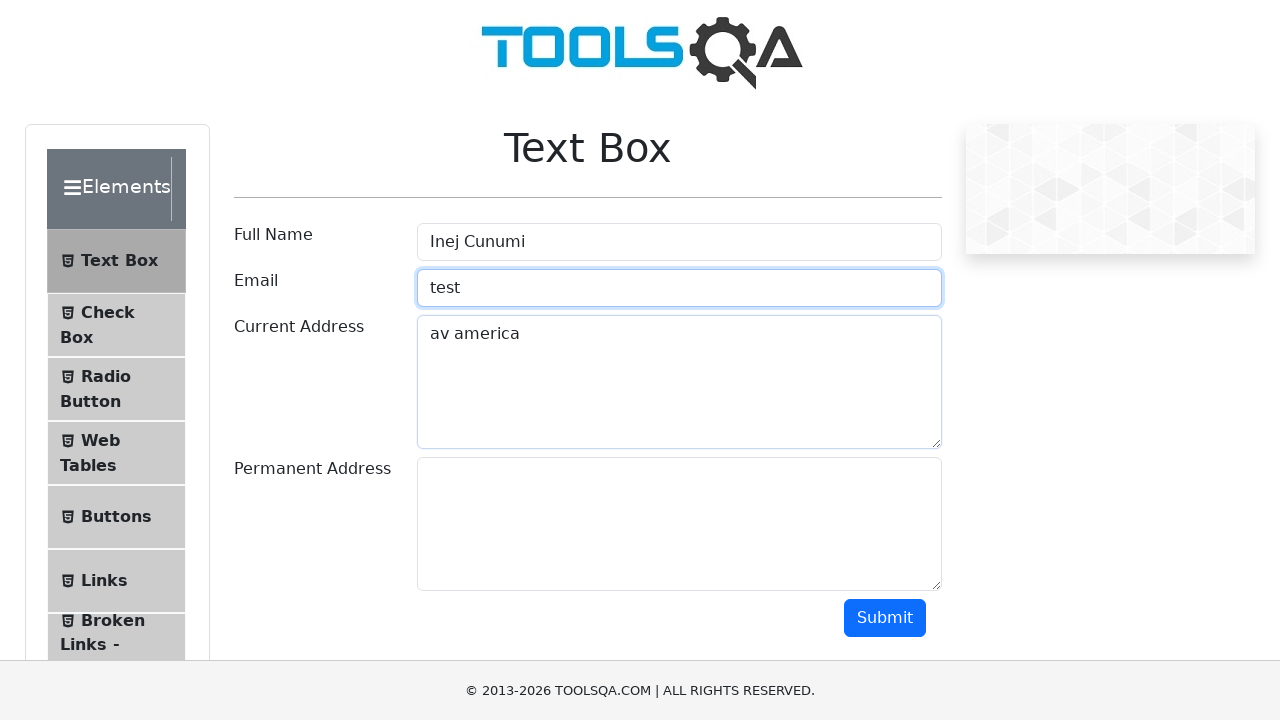

Filled permanent address field with 'Cochabamba' on #permanentAddress
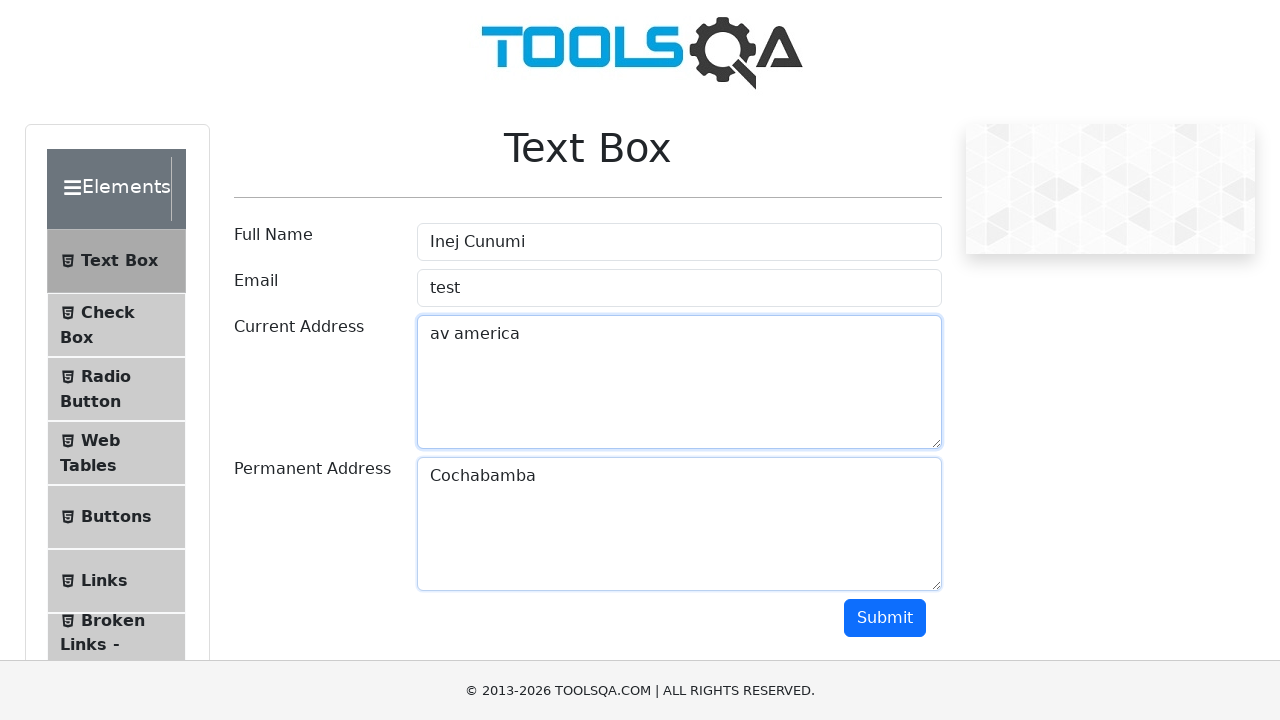

Clicked submit button to trigger form validation at (885, 618) on #submit
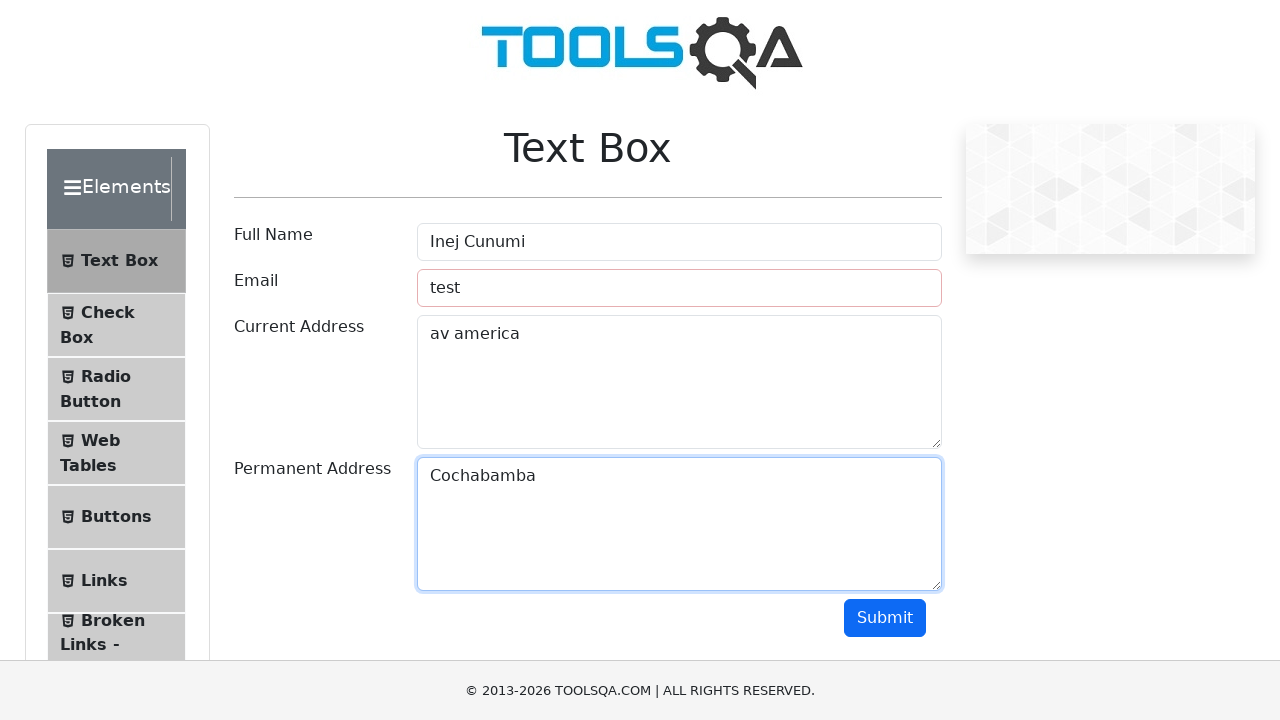

Waited 500ms for validation error to display red border on email field
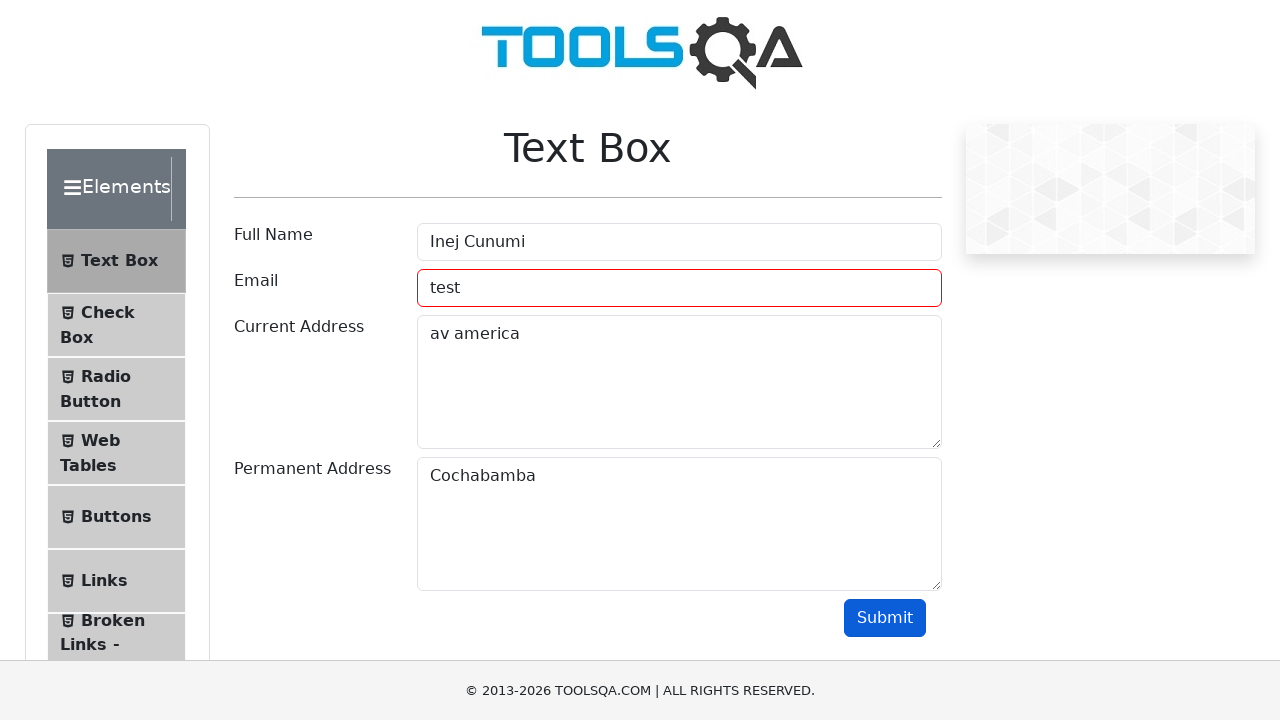

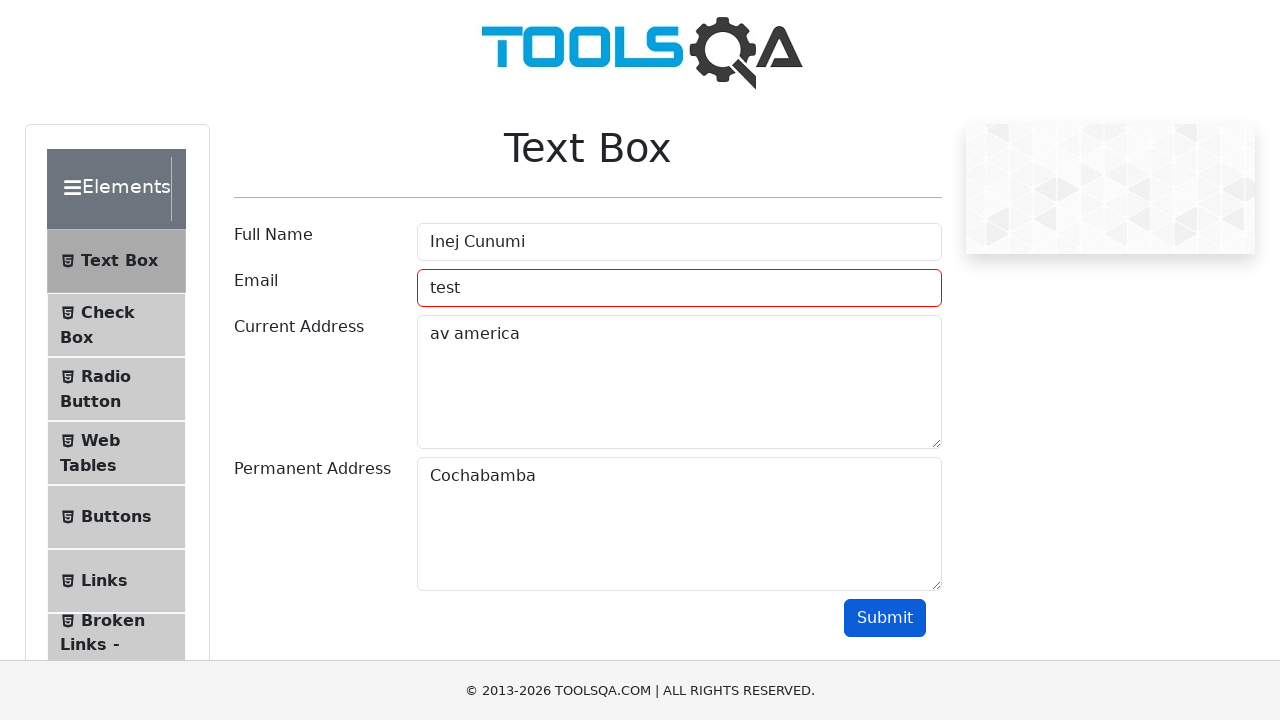